Tests the navigation menu on BlueStone jewelry website by hovering over menu items, finding the COINS category, and clicking on the 20 gram gold coin submenu option to verify correct page navigation.

Starting URL: https://www.bluestone.com/

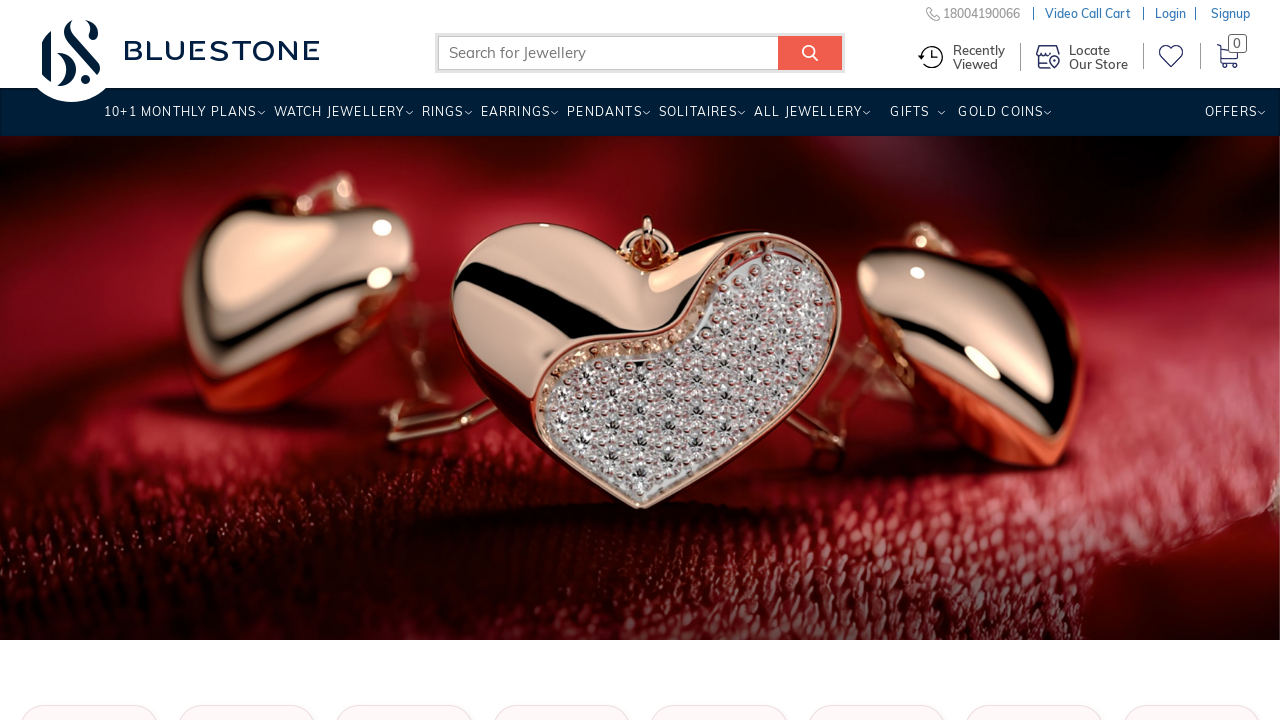

Located all main menu items on BlueStone navigation bar
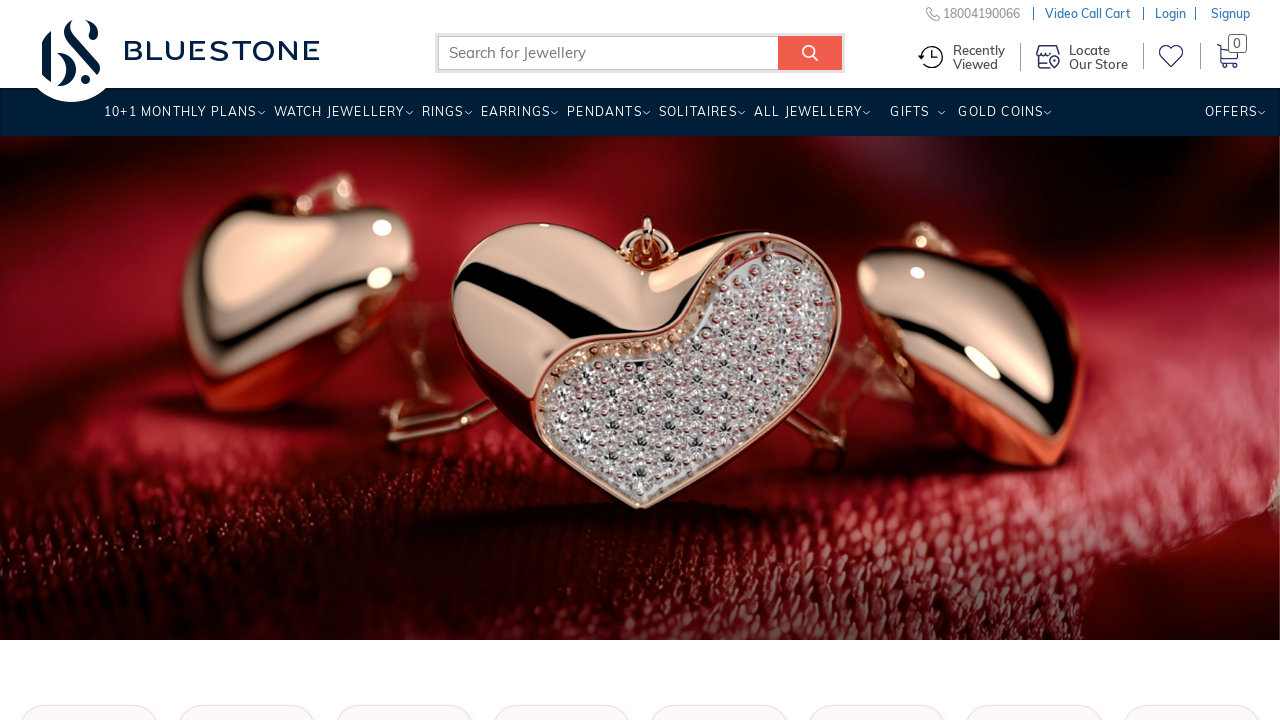

Hovered over menu item to search for COINS category at (180, 119) on xpath=//ul[@class='wh-main-menu']/li >> nth=0
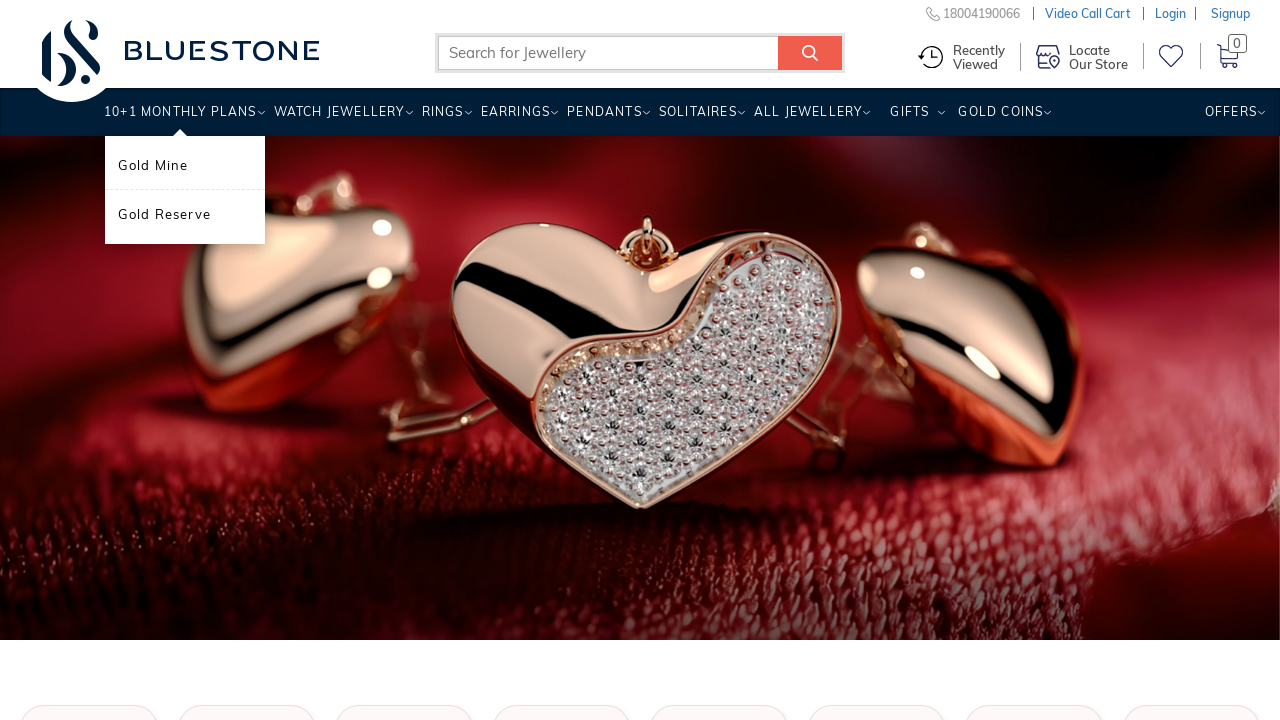

Hovered over menu item to search for COINS category at (339, 119) on xpath=//ul[@class='wh-main-menu']/li >> nth=1
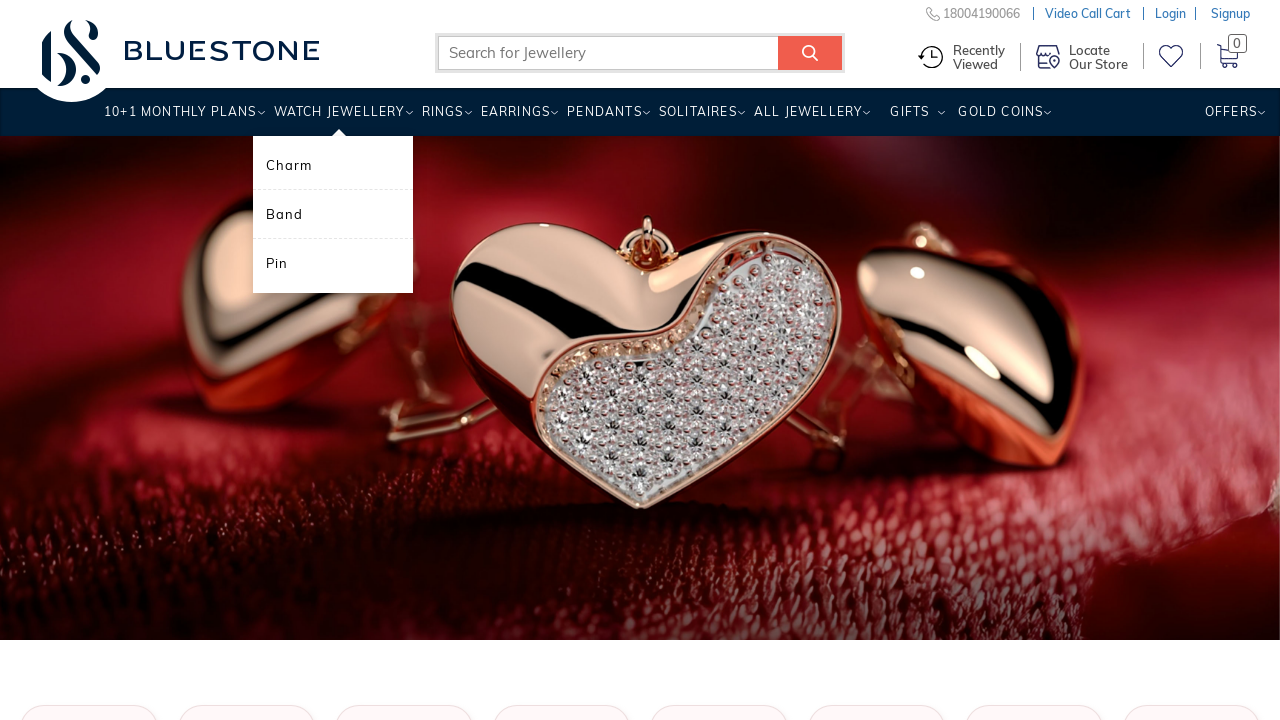

Hovered over menu item to search for COINS category at (442, 119) on xpath=//ul[@class='wh-main-menu']/li >> nth=2
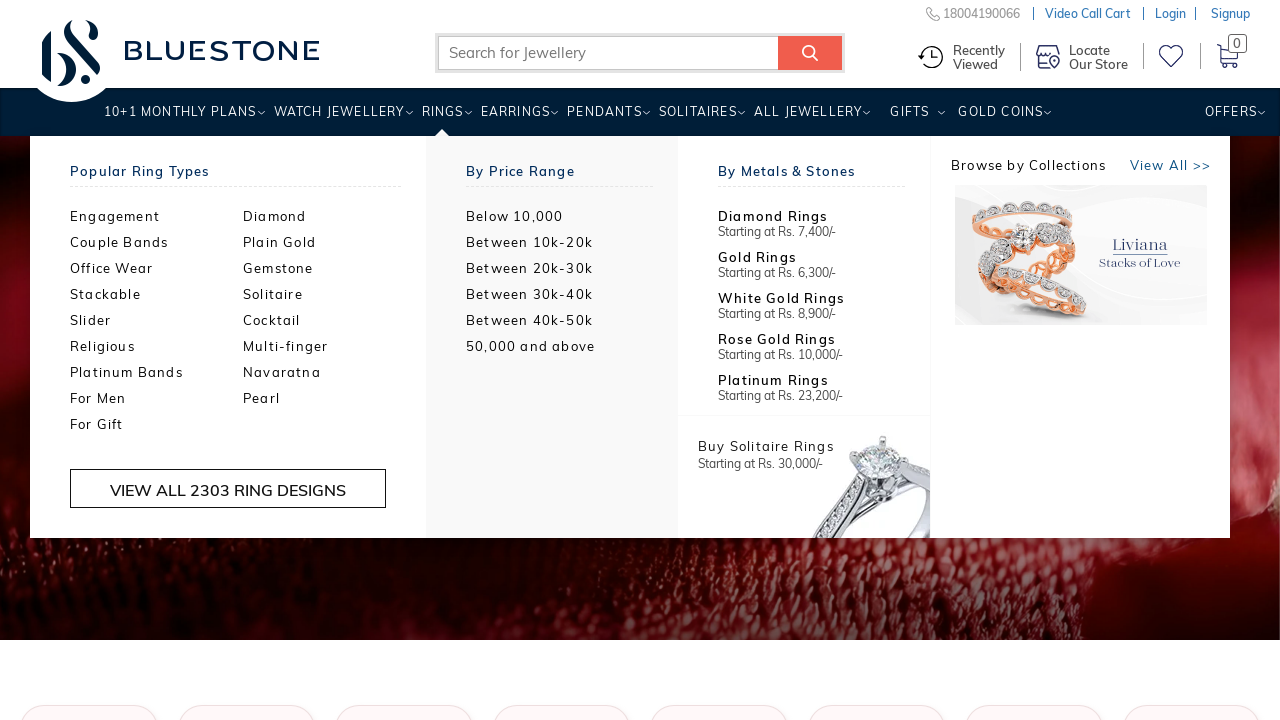

Hovered over menu item to search for COINS category at (515, 119) on xpath=//ul[@class='wh-main-menu']/li >> nth=3
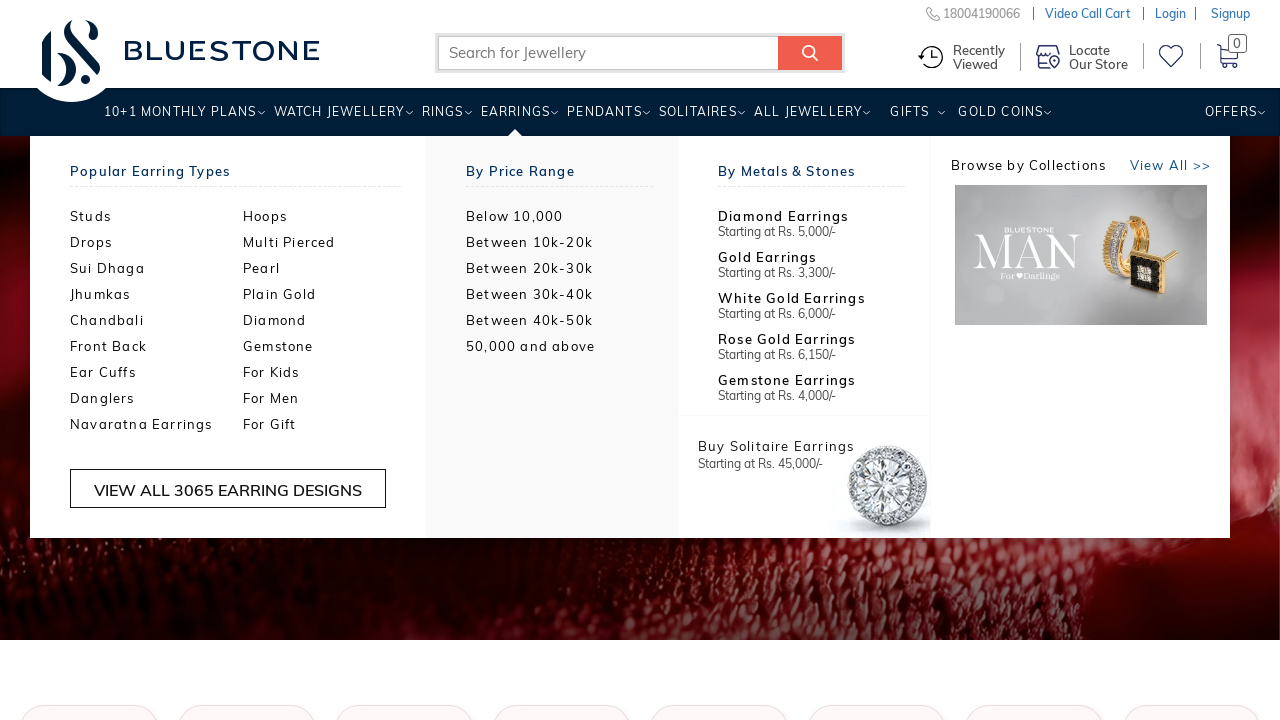

Hovered over menu item to search for COINS category at (604, 119) on xpath=//ul[@class='wh-main-menu']/li >> nth=4
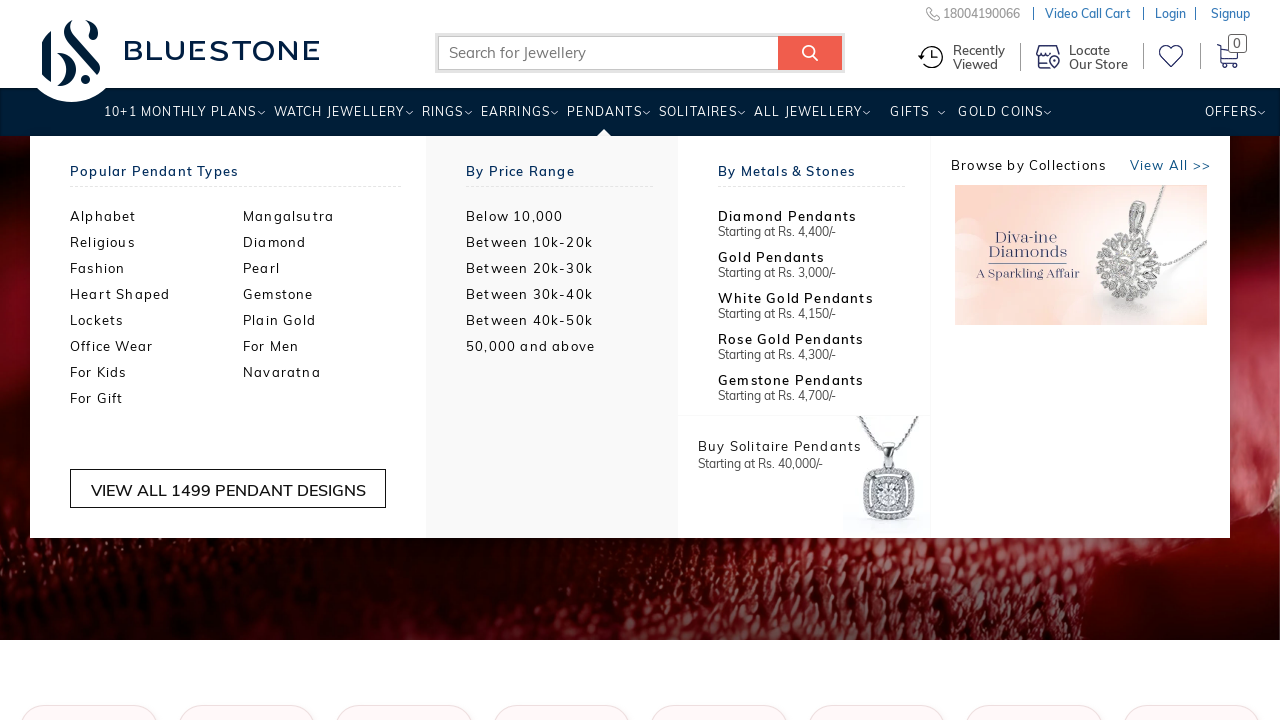

Hovered over menu item to search for COINS category at (697, 119) on xpath=//ul[@class='wh-main-menu']/li >> nth=5
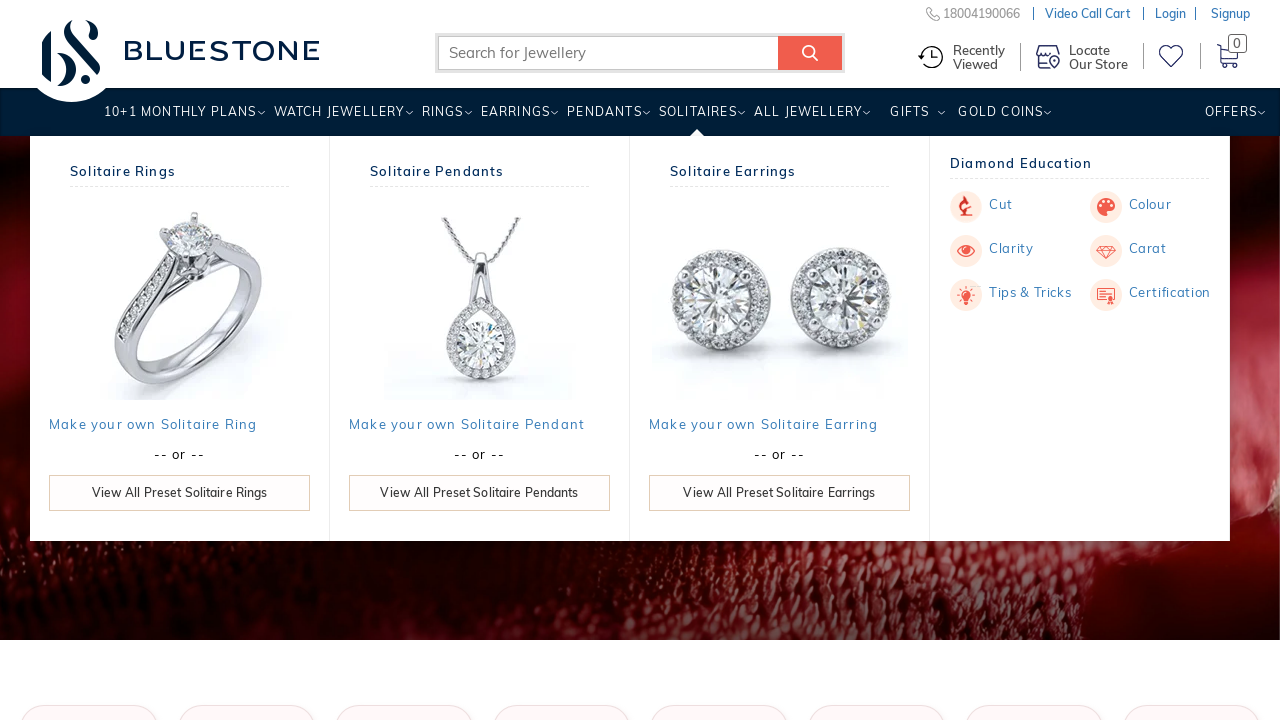

Hovered over menu item to search for COINS category at (808, 119) on xpath=//ul[@class='wh-main-menu']/li >> nth=6
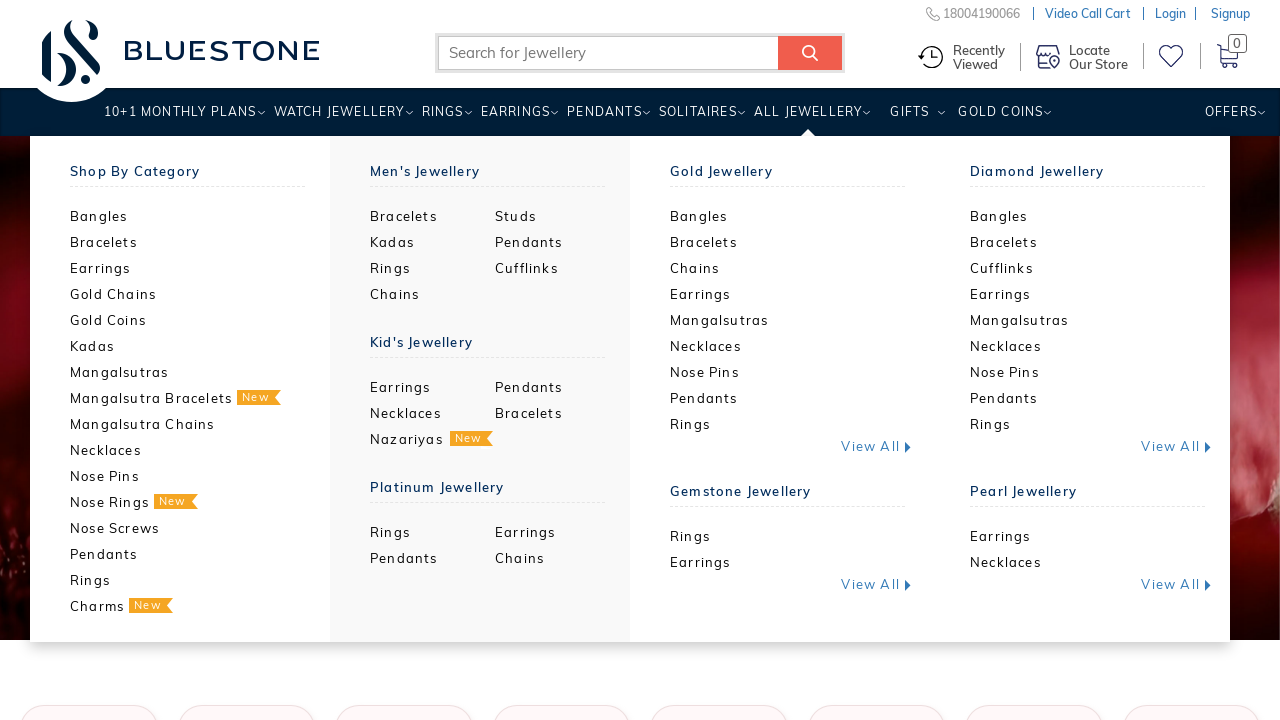

Hovered over menu item to search for COINS category at (910, 119) on xpath=//ul[@class='wh-main-menu']/li >> nth=7
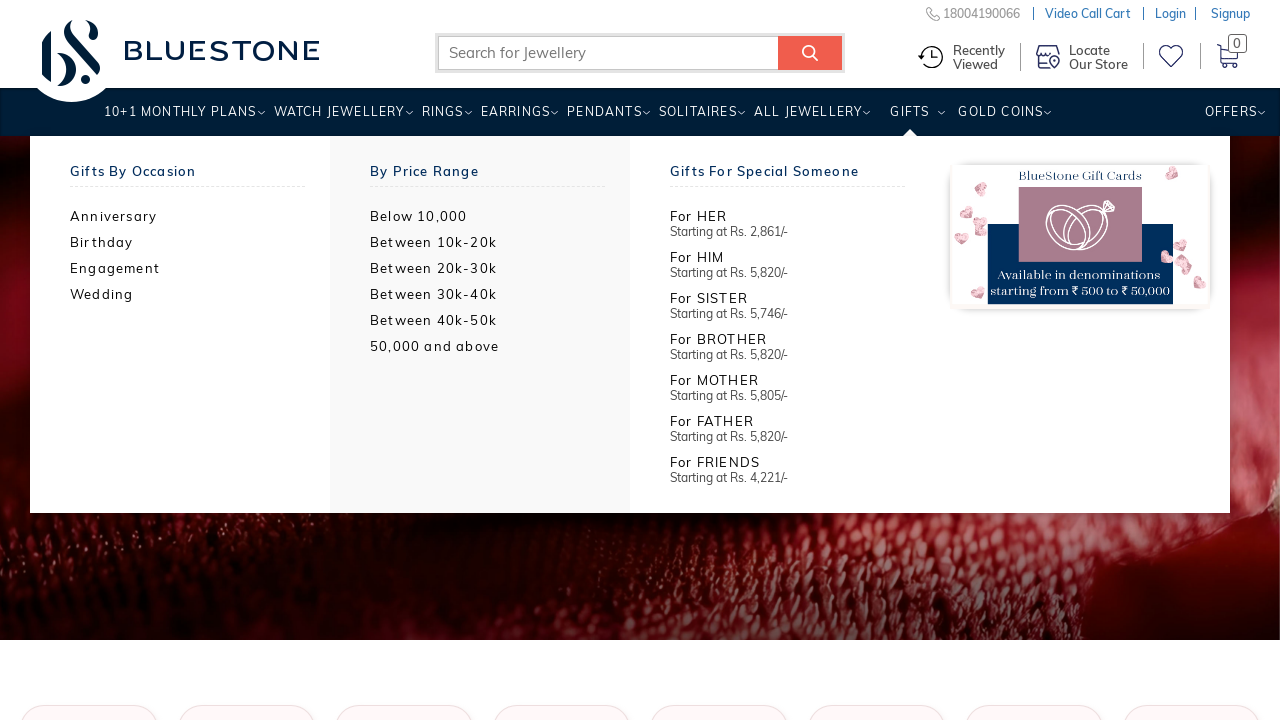

Hovered over menu item to search for COINS category at (1000, 119) on xpath=//ul[@class='wh-main-menu']/li >> nth=8
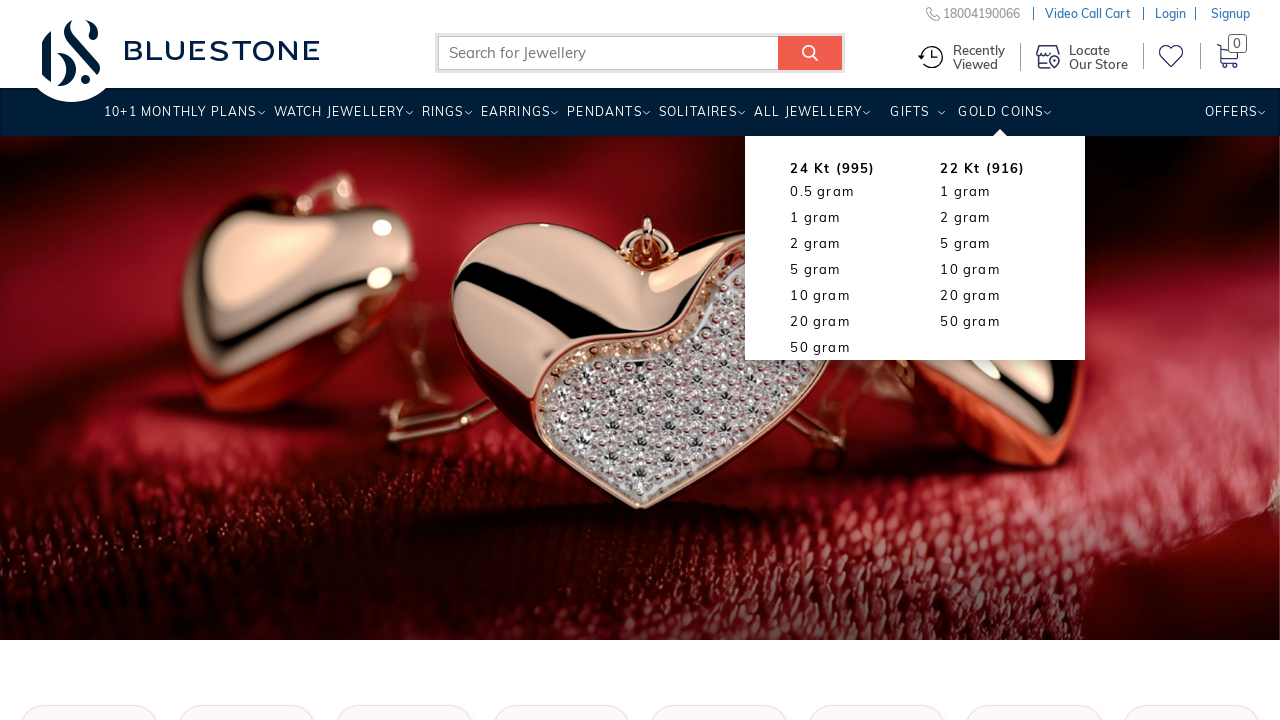

Hovered over menu item to search for COINS category at (1230, 119) on xpath=//ul[@class='wh-main-menu']/li >> nth=9
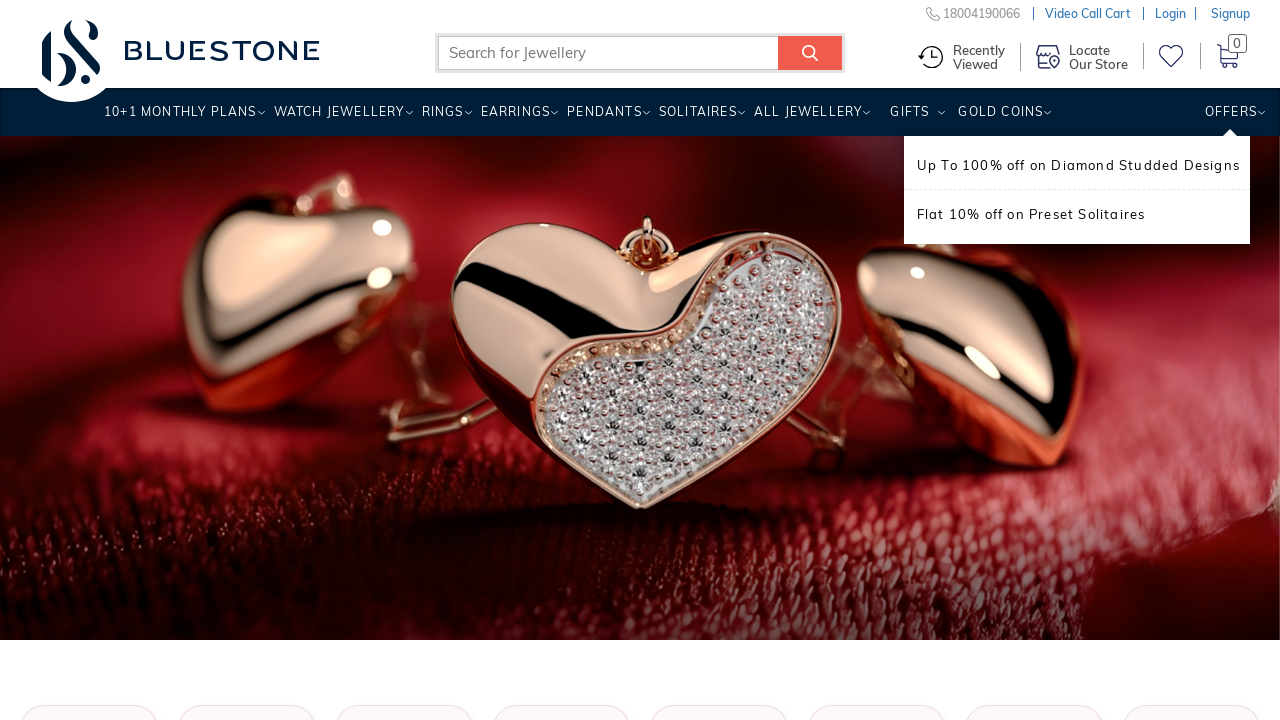

Page loaded successfully after clicking 20 gram gold coin option
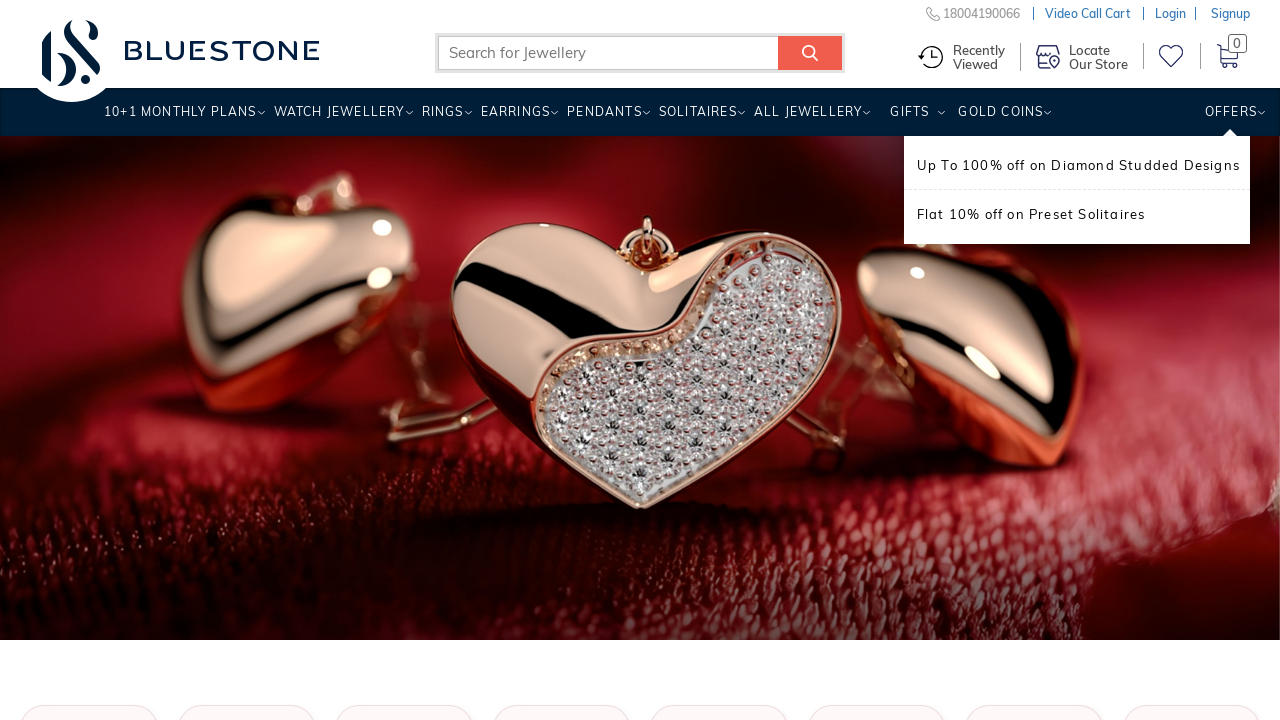

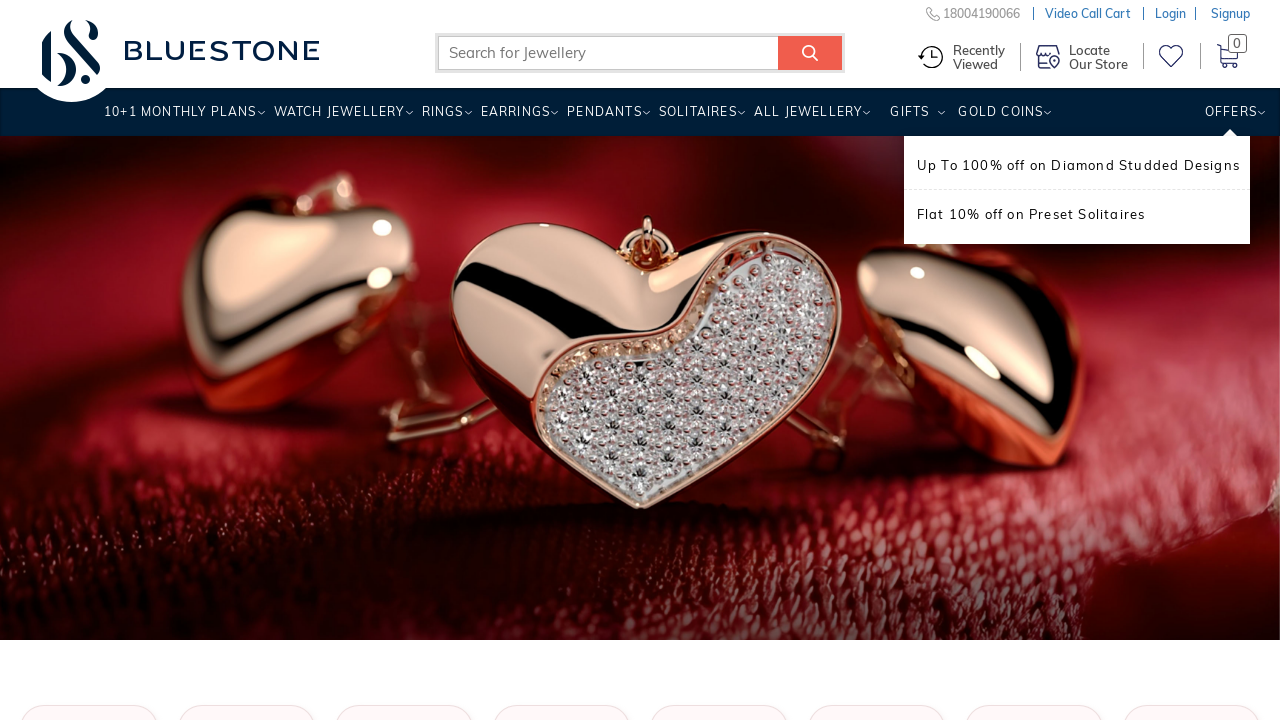